Tests an input form by filling in first name, last name, and email fields, submitting the form, and then clicking through navigation links on the page.

Starting URL: https://syntaxprojects.com/input-form-locator.php

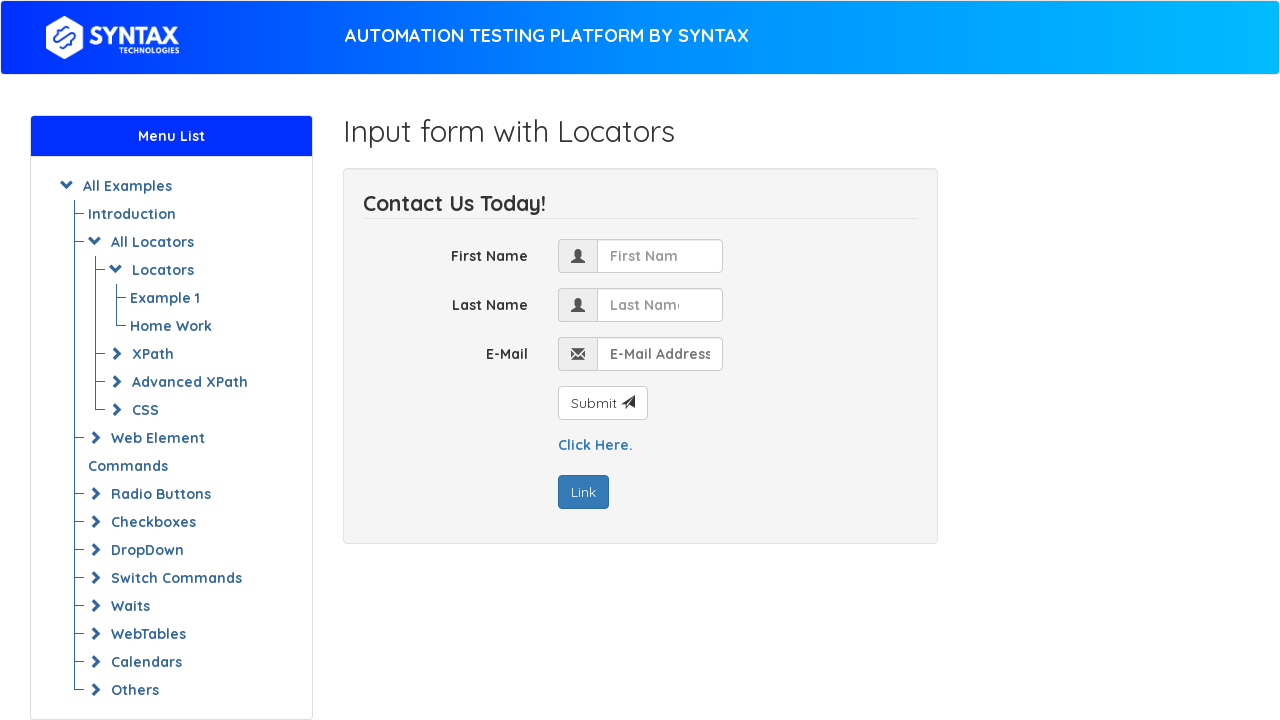

Filled first name field with 'Kara' on #first_name
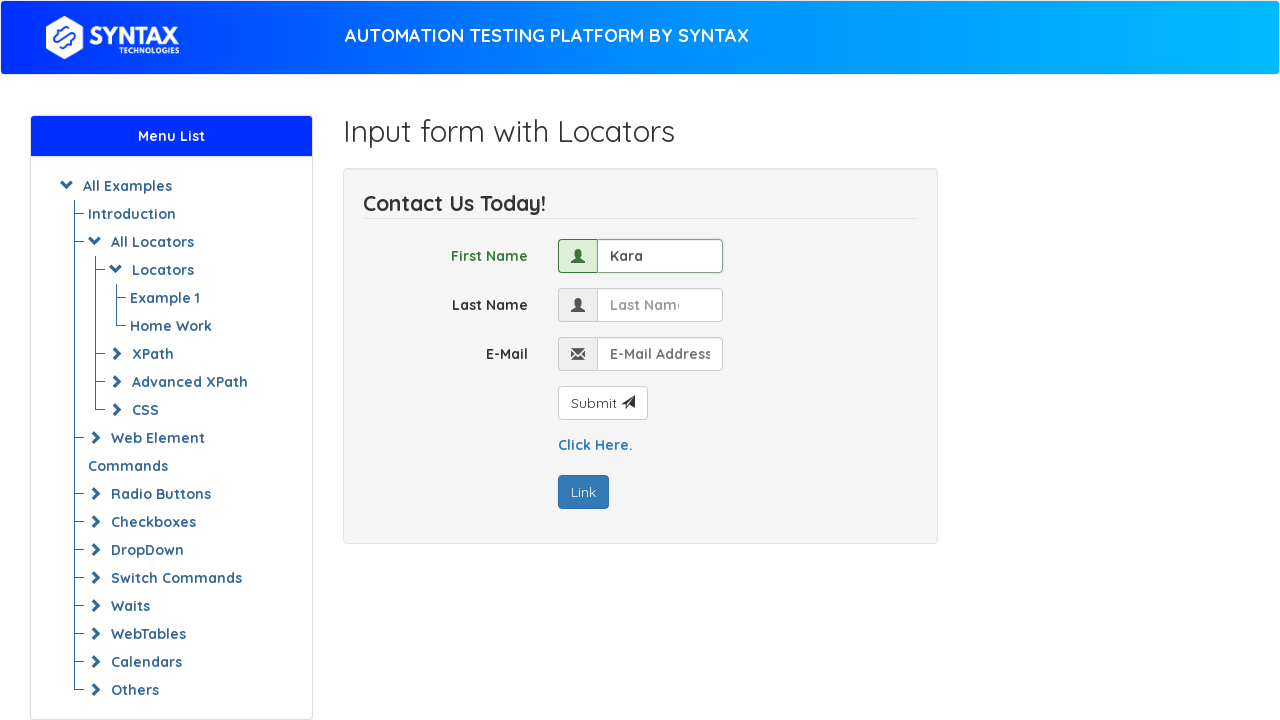

Filled last name field with 'Mikael' on input[name='last_name']
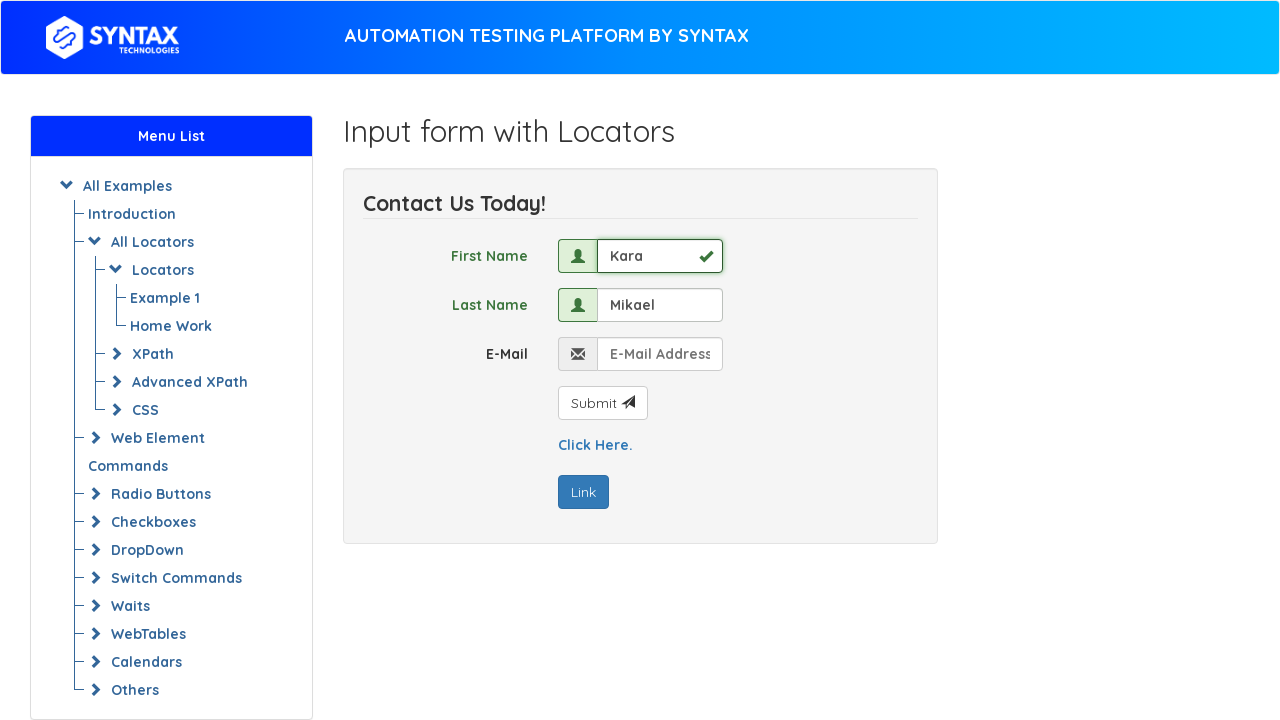

Filled email field with 'hdgf@yahoo.com' on input[name='email']
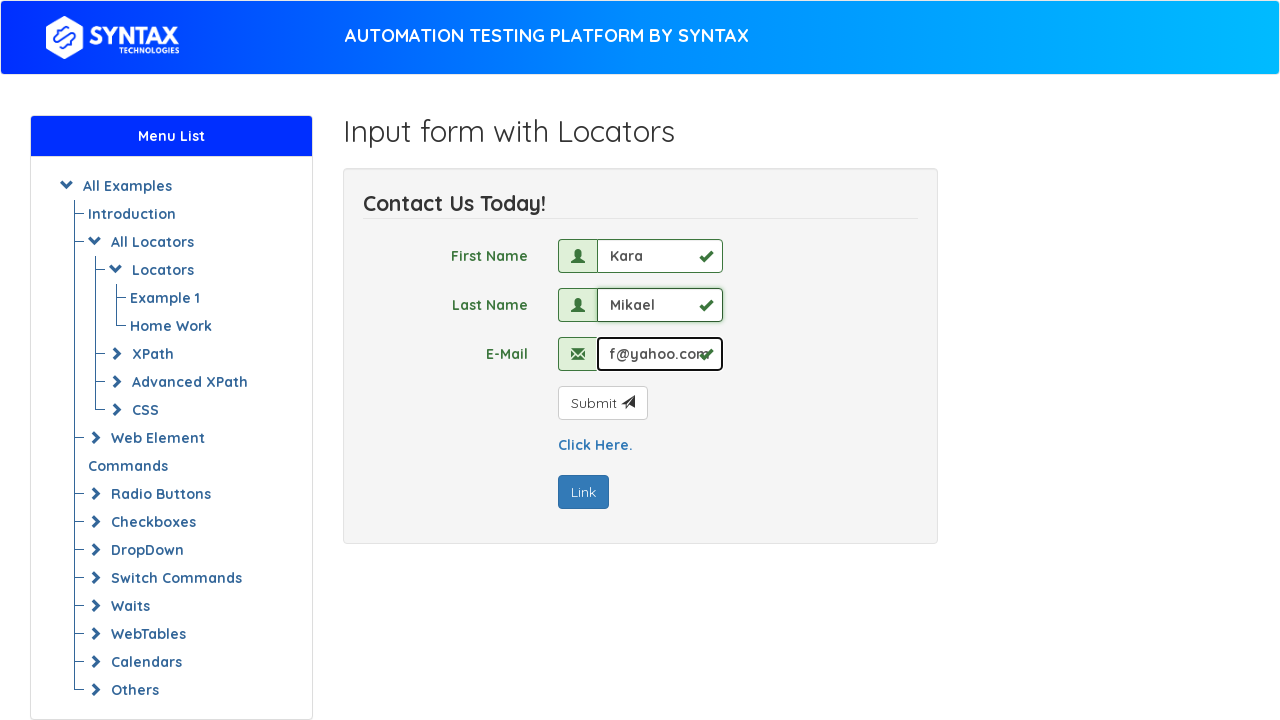

Clicked submit button to submit the form at (602, 403) on #submit_button
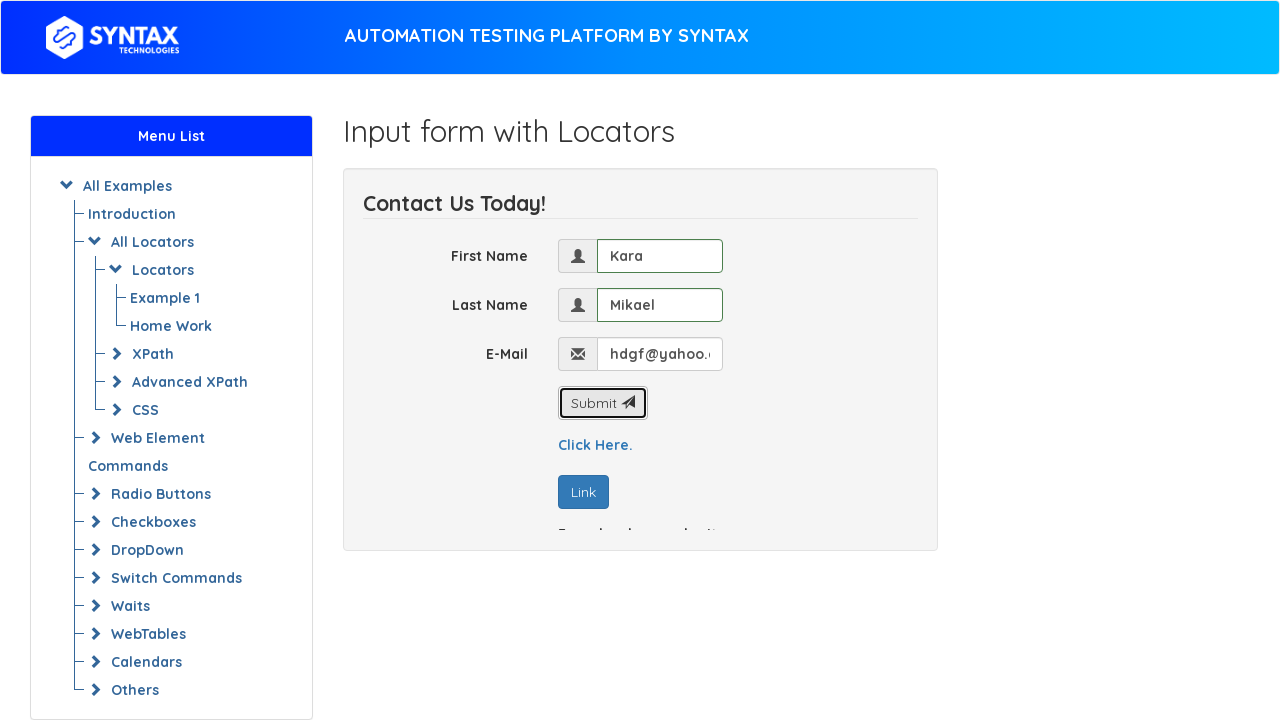

Clicked on 'Click Here.' navigation link at (595, 445) on text=Click Here.
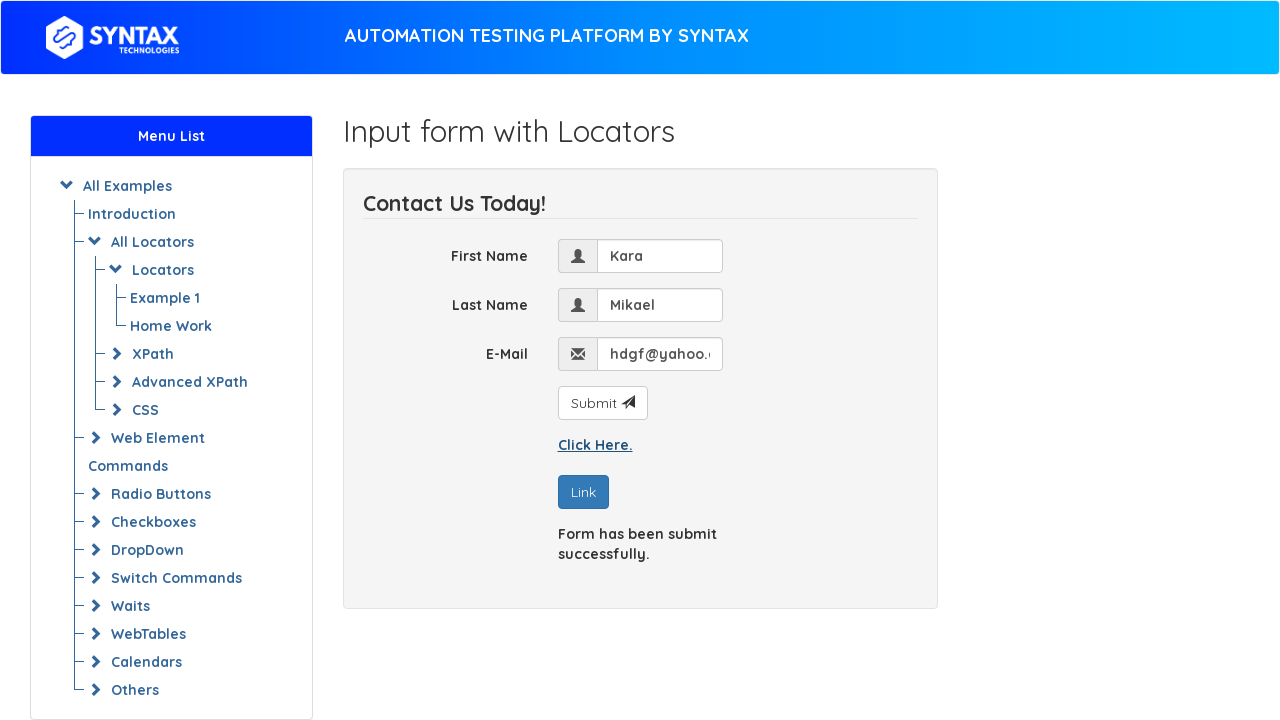

Clicked on 'Link' navigation link at (583, 492) on text=Link
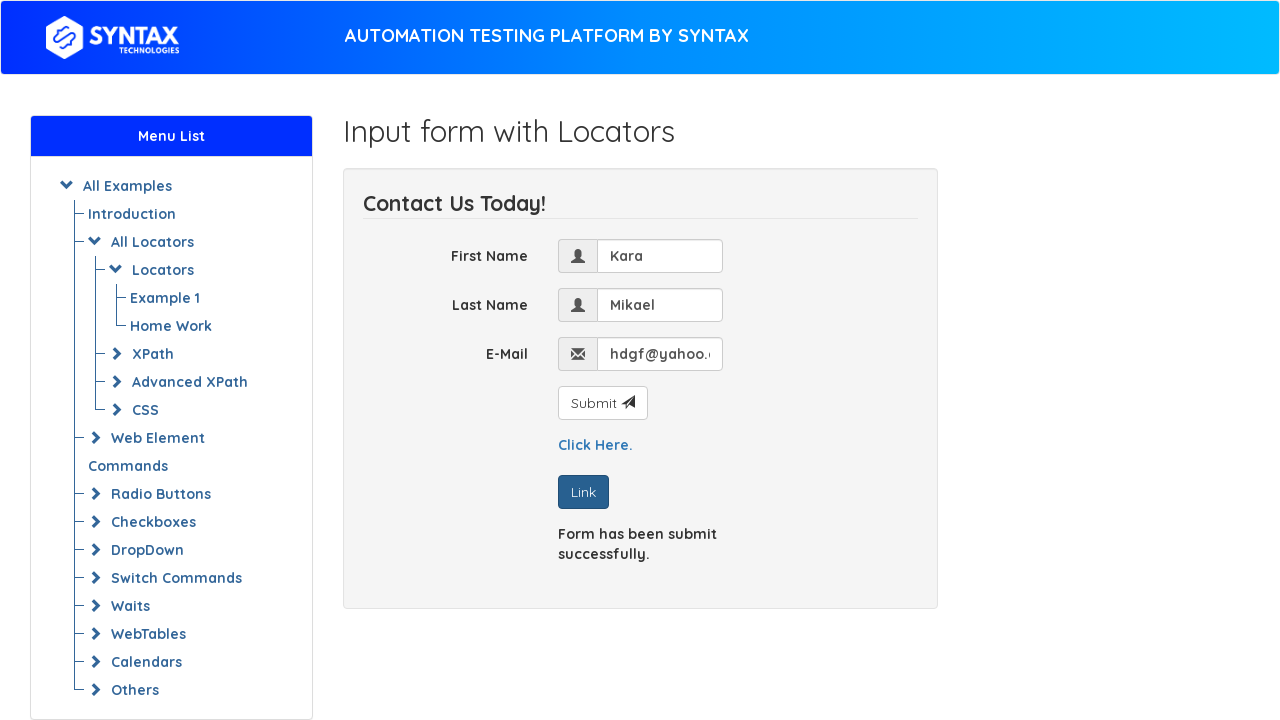

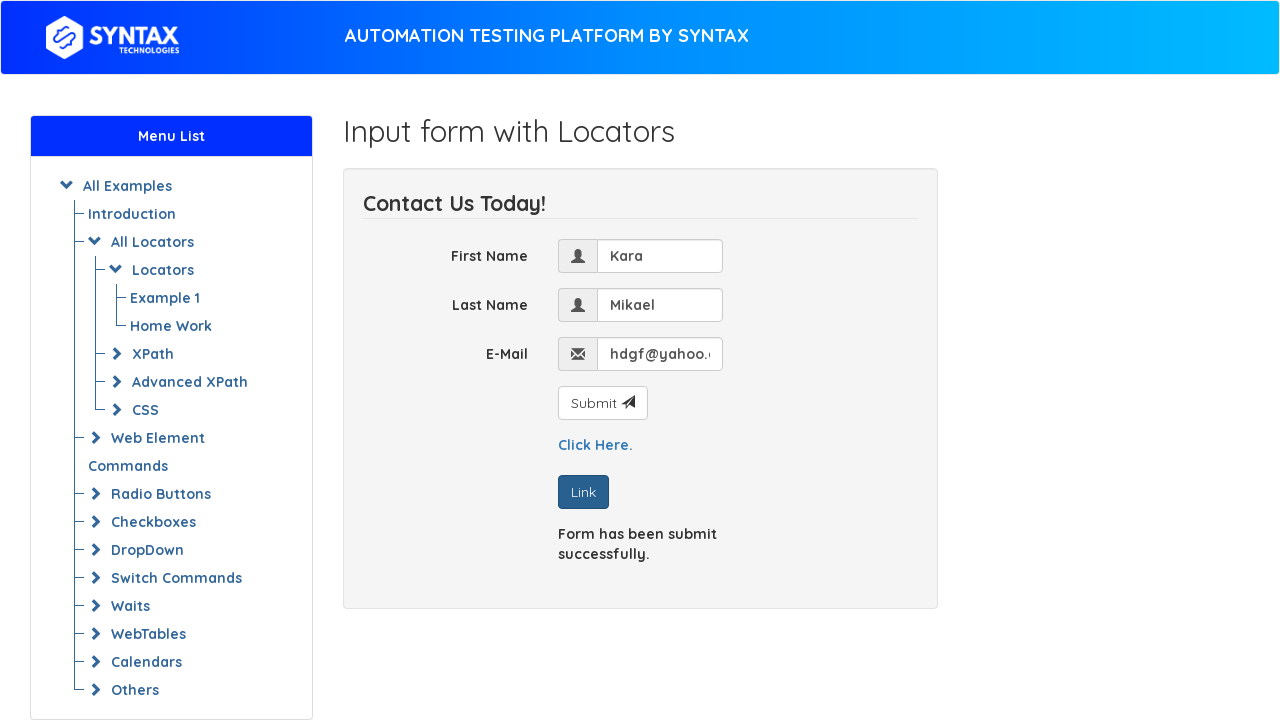